Tests selecting an option from a dropdown using Playwright's select_option method by value, then verifying the selection was made correctly.

Starting URL: https://the-internet.herokuapp.com/dropdown

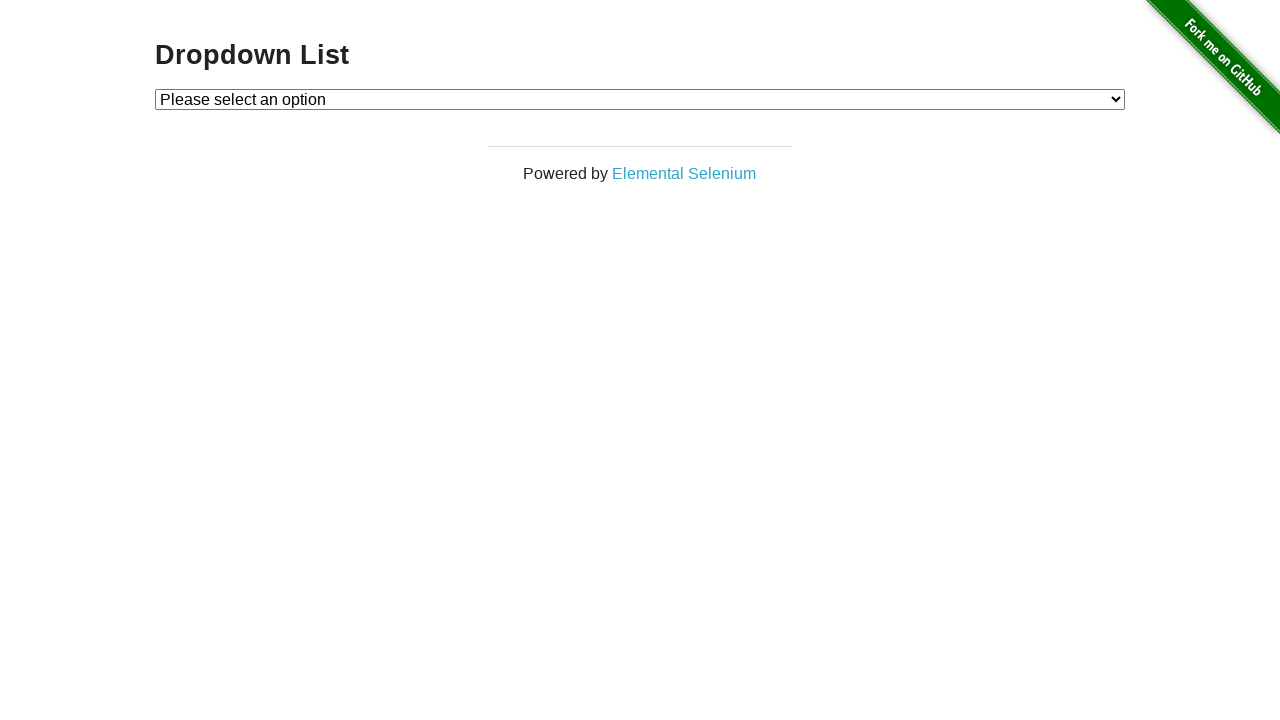

Selected 'Option 2' from dropdown by value '2' on #dropdown
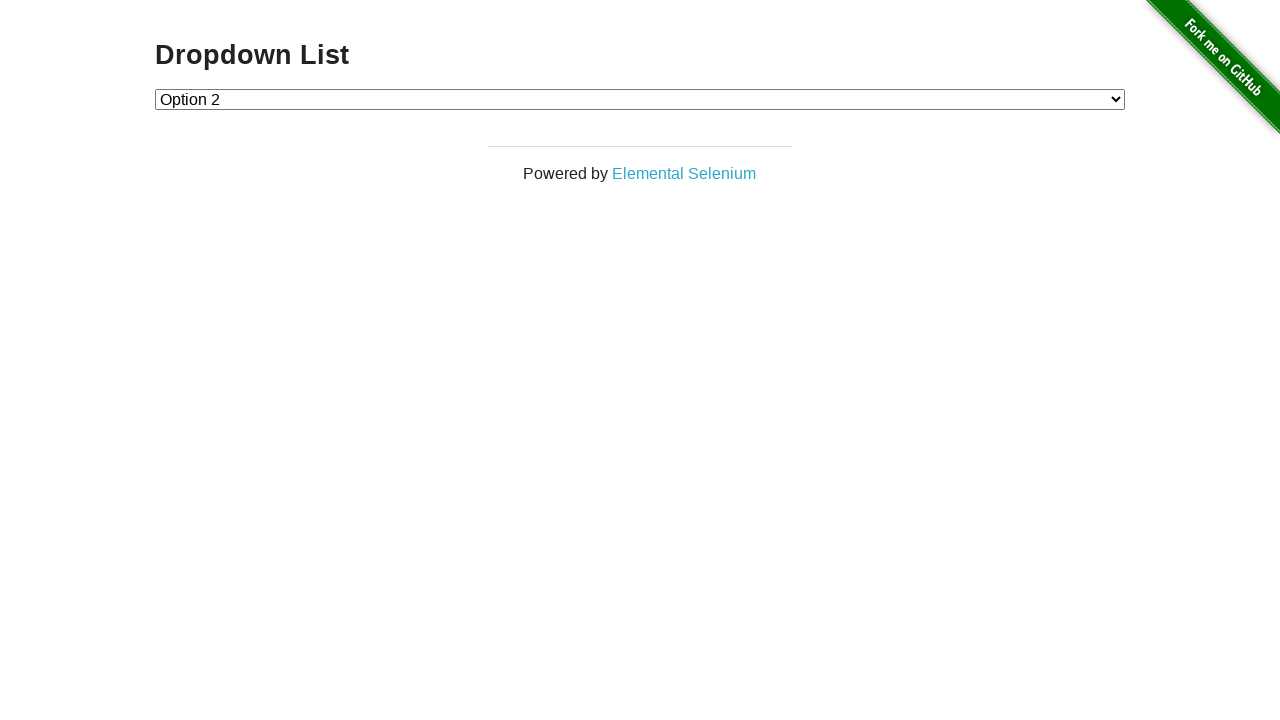

Retrieved text content of selected dropdown option
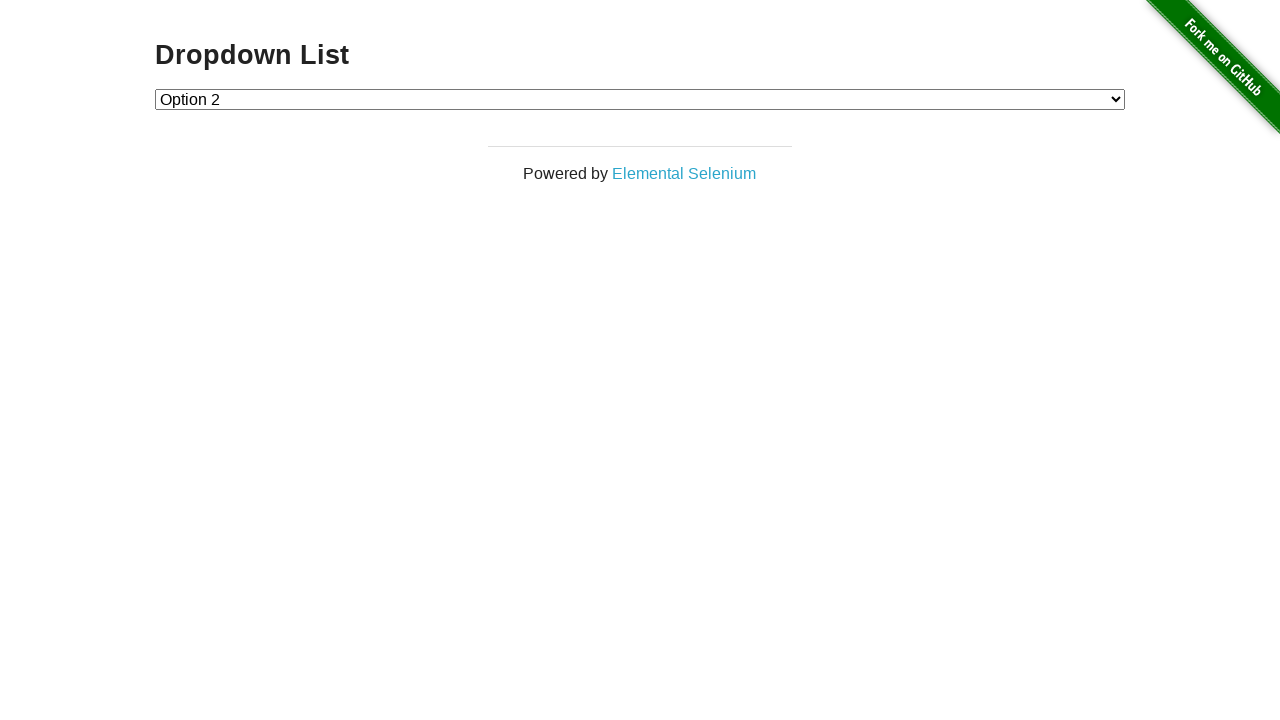

Verified that 'Option 2' is correctly selected in dropdown
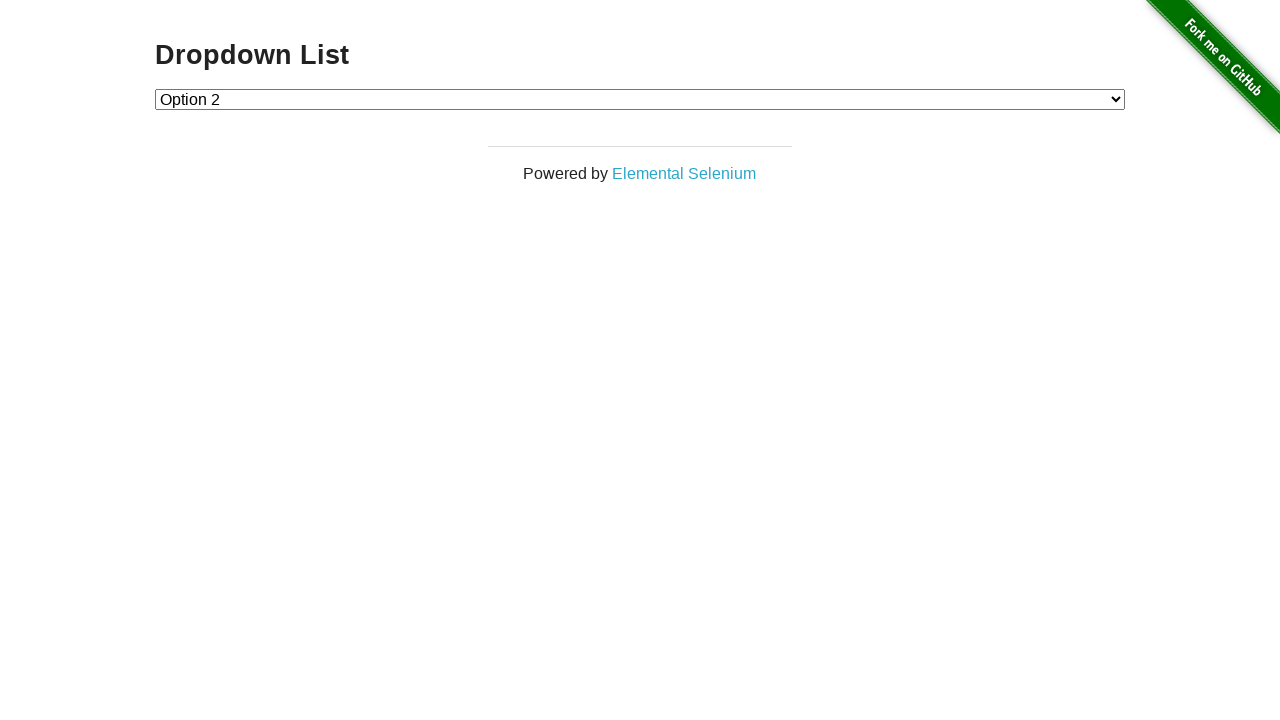

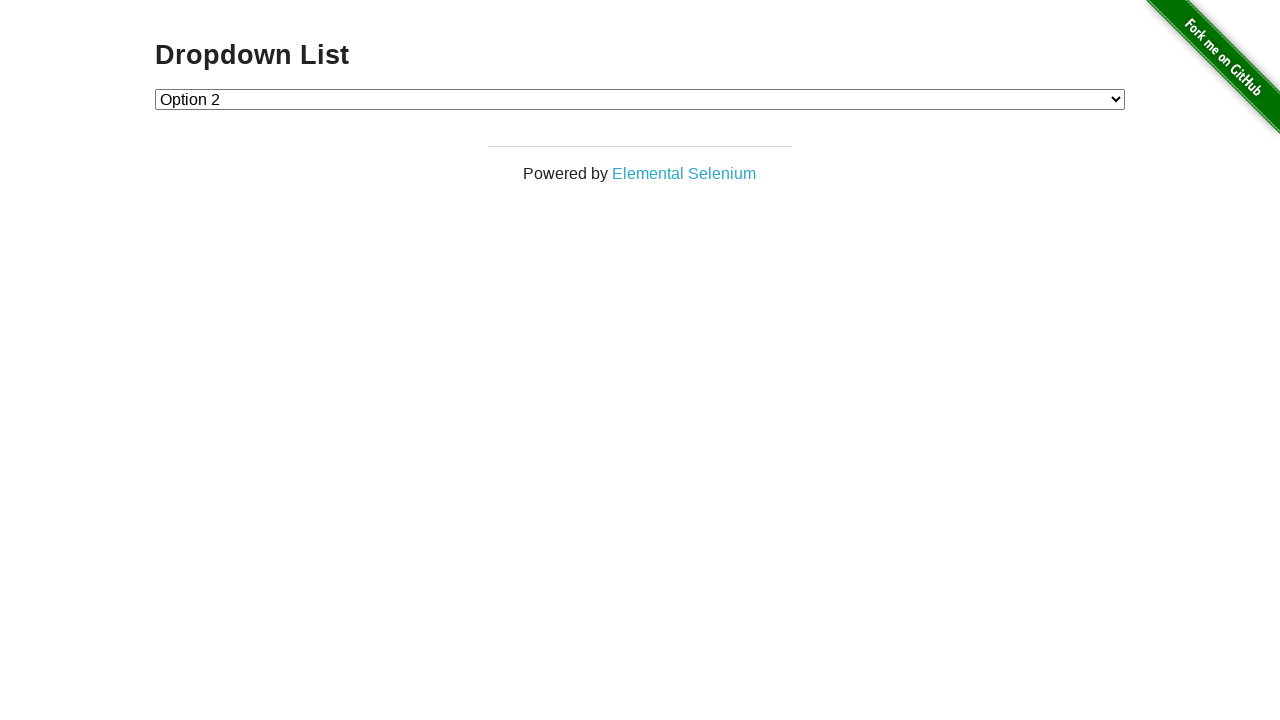